Tests dropdown menu interaction without select tag by clicking on the dropdown and selecting Yahoo option

Starting URL: https://practice.cydeo.com/dropdown

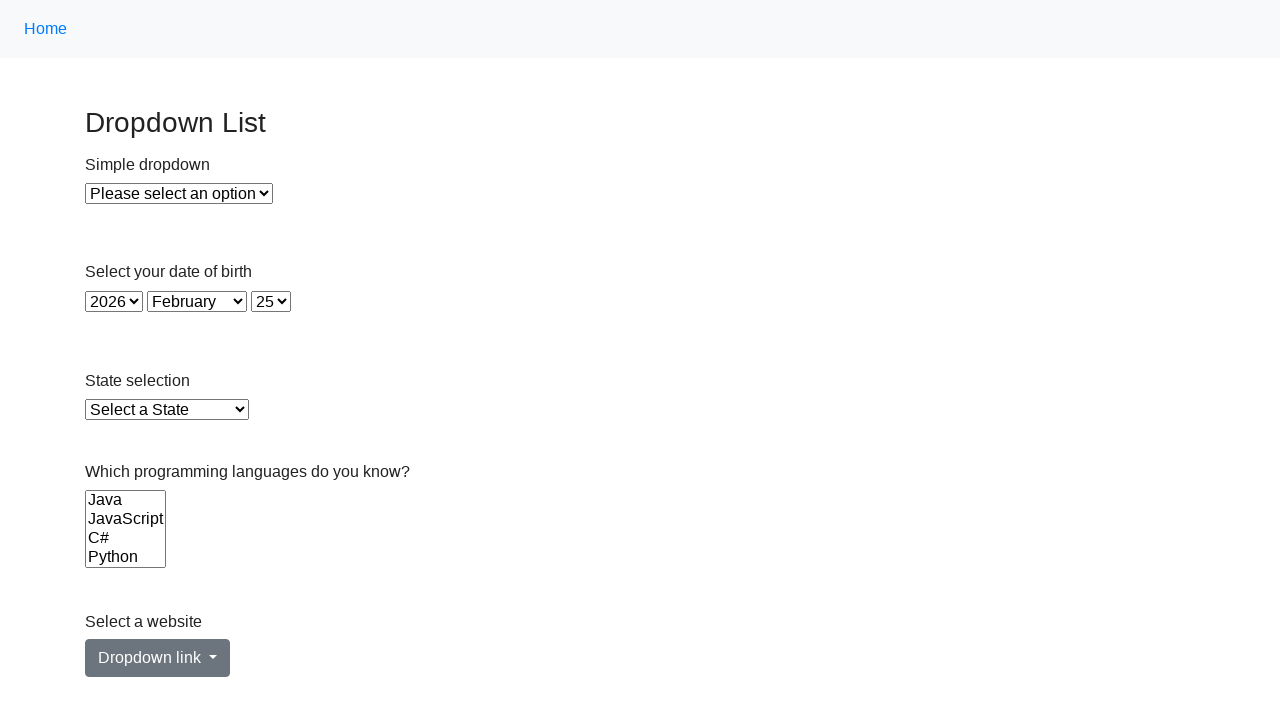

Clicked on dropdown menu link to open options at (158, 658) on #dropdownMenuLink
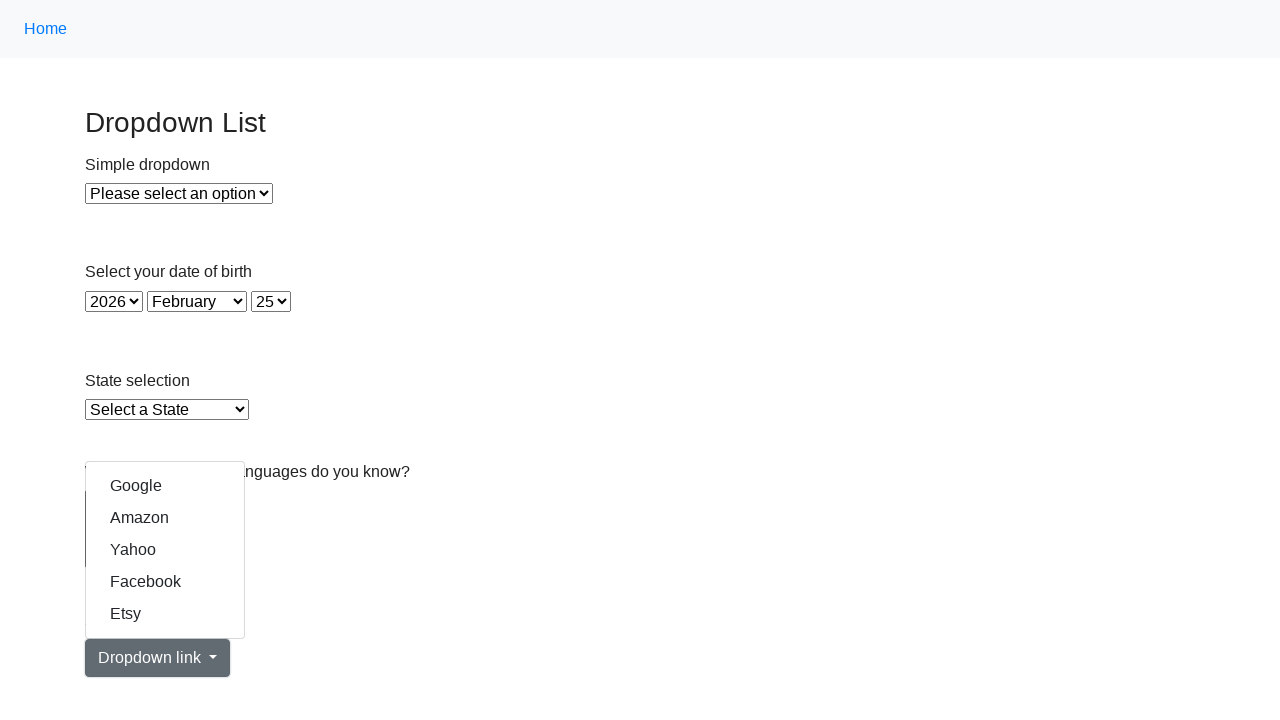

Clicked on Yahoo option from the dropdown menu at (165, 550) on a:text('Yahoo')
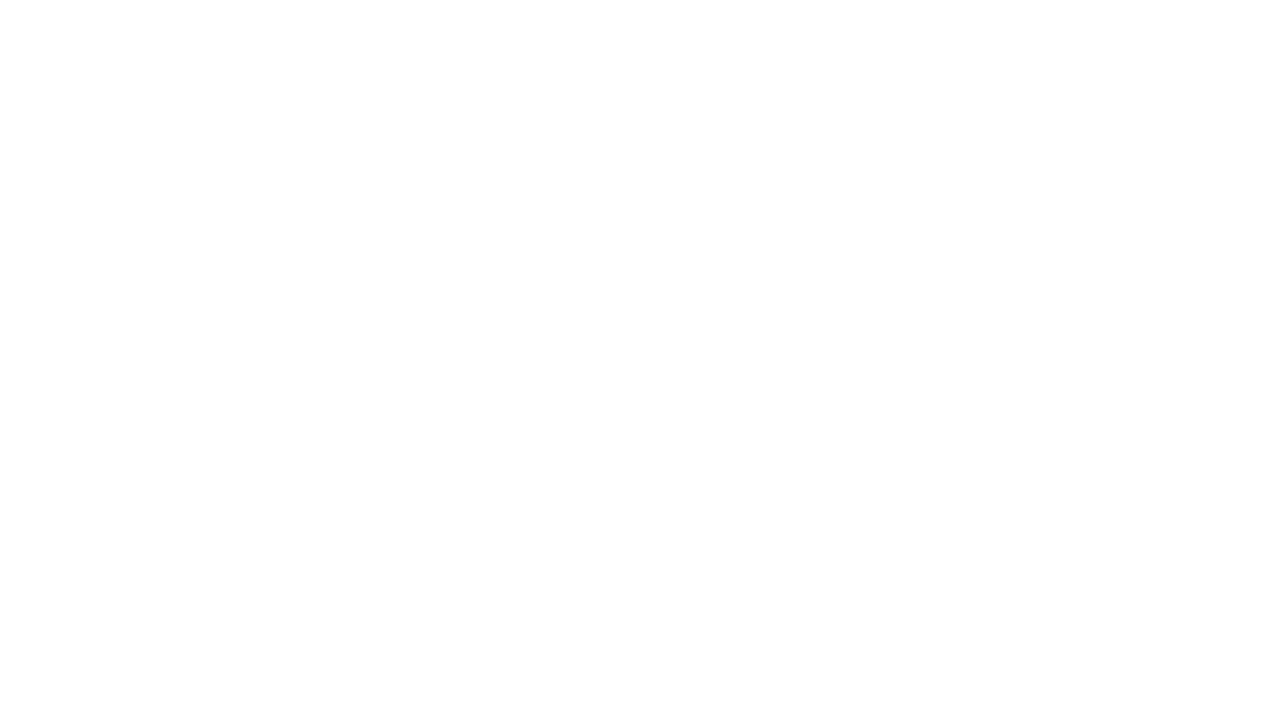

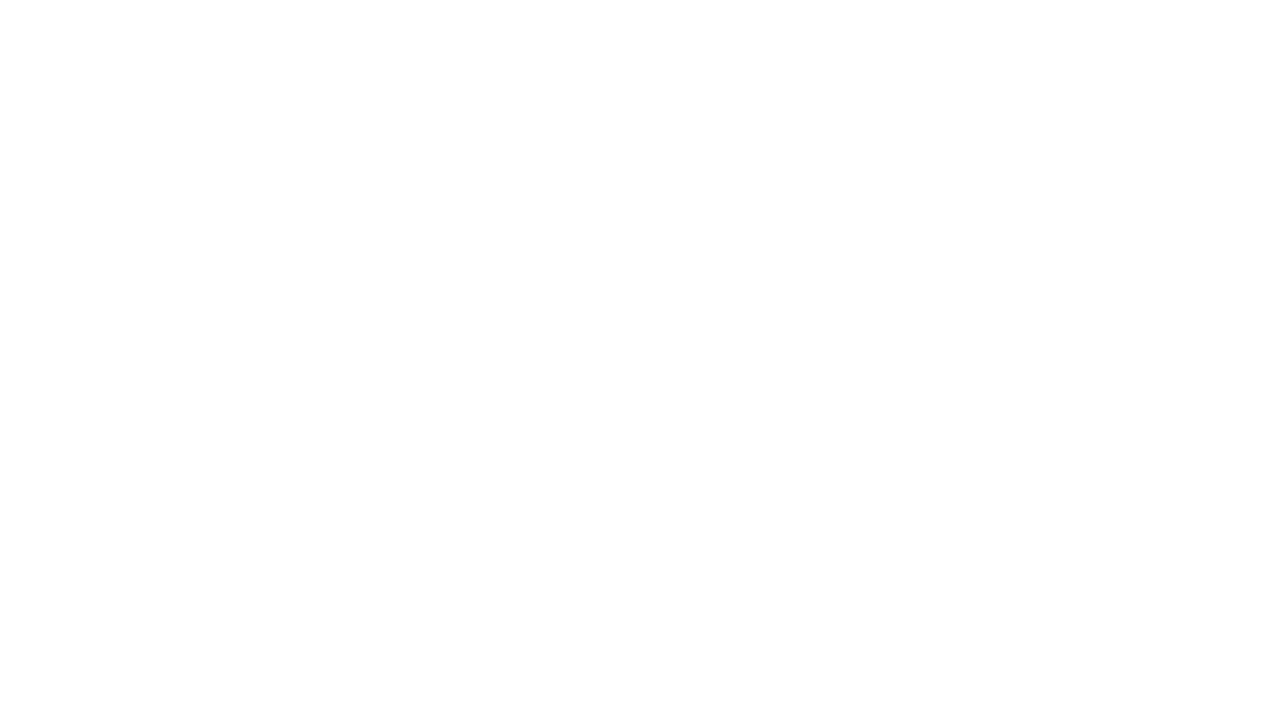